Tests adding multiple elements by clicking Add Element button three times

Starting URL: https://the-internet.herokuapp.com/

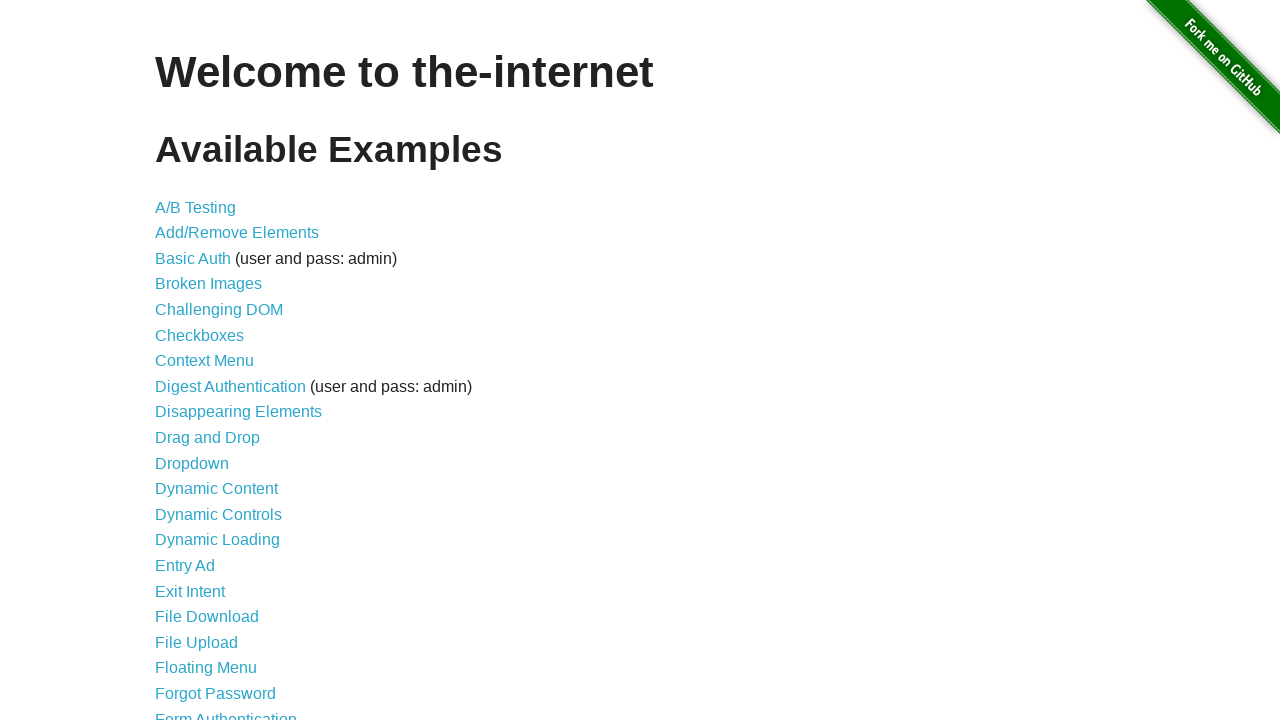

Navigated to the-internet.herokuapp.com homepage
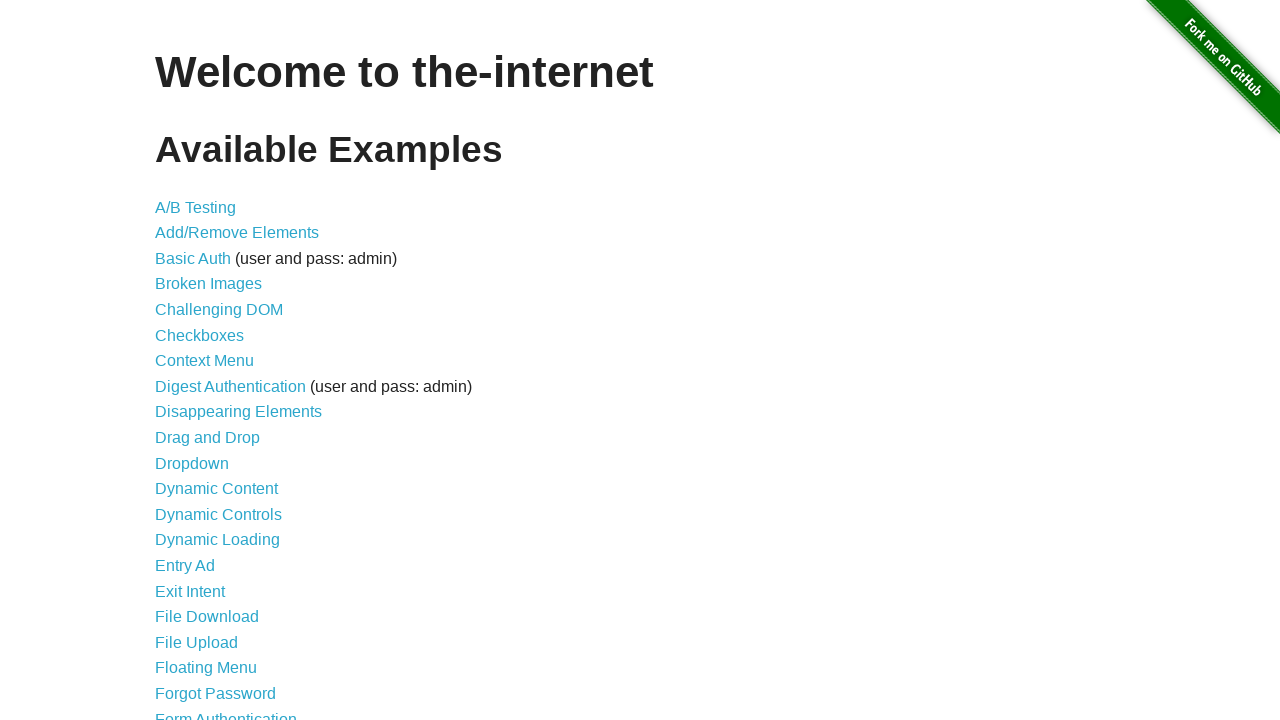

Clicked link to navigate to Add/Remove Elements page at (237, 233) on a[href='/add_remove_elements/']
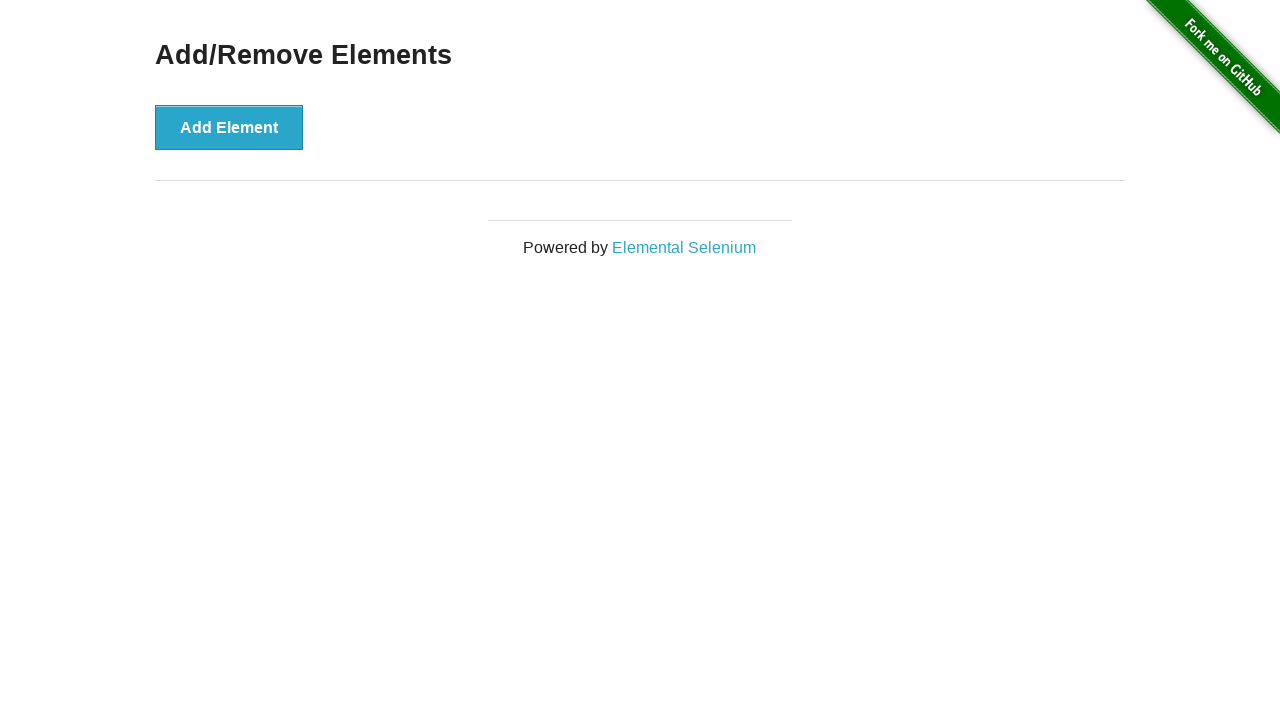

Clicked Add Element button (1st time) at (229, 127) on button[onclick='addElement()']
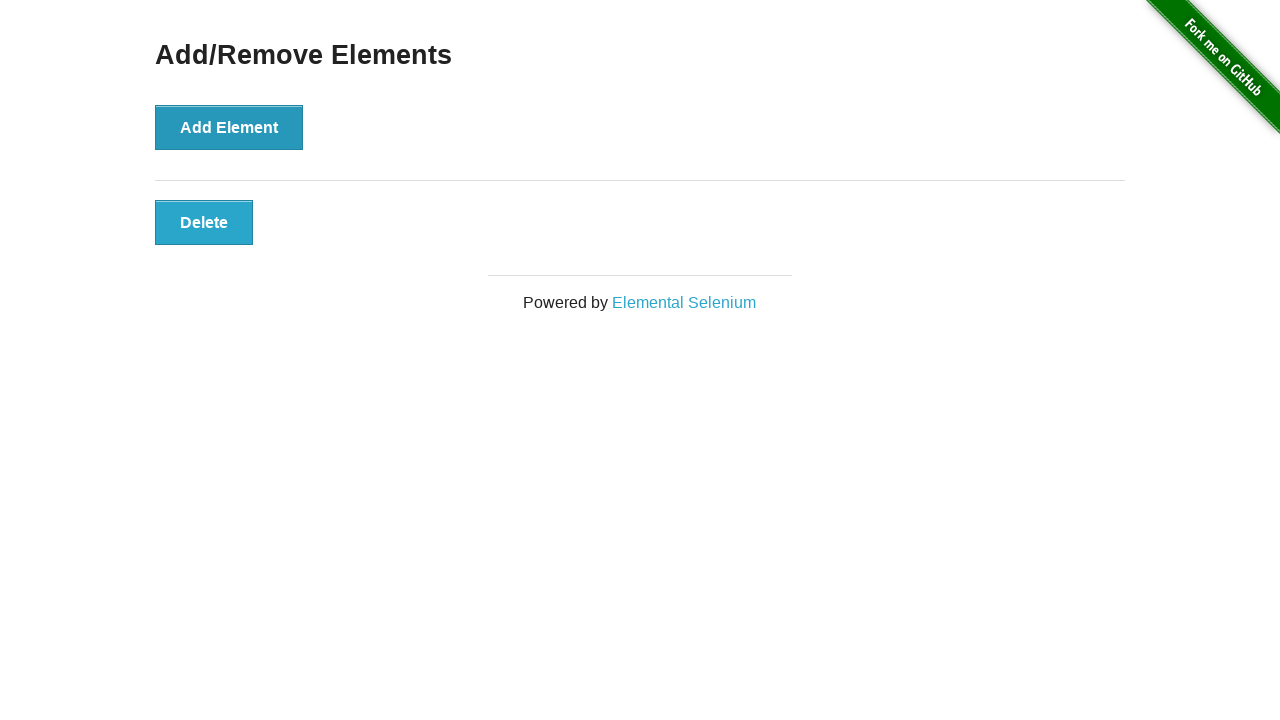

Clicked Add Element button (2nd time) at (229, 127) on button[onclick='addElement()']
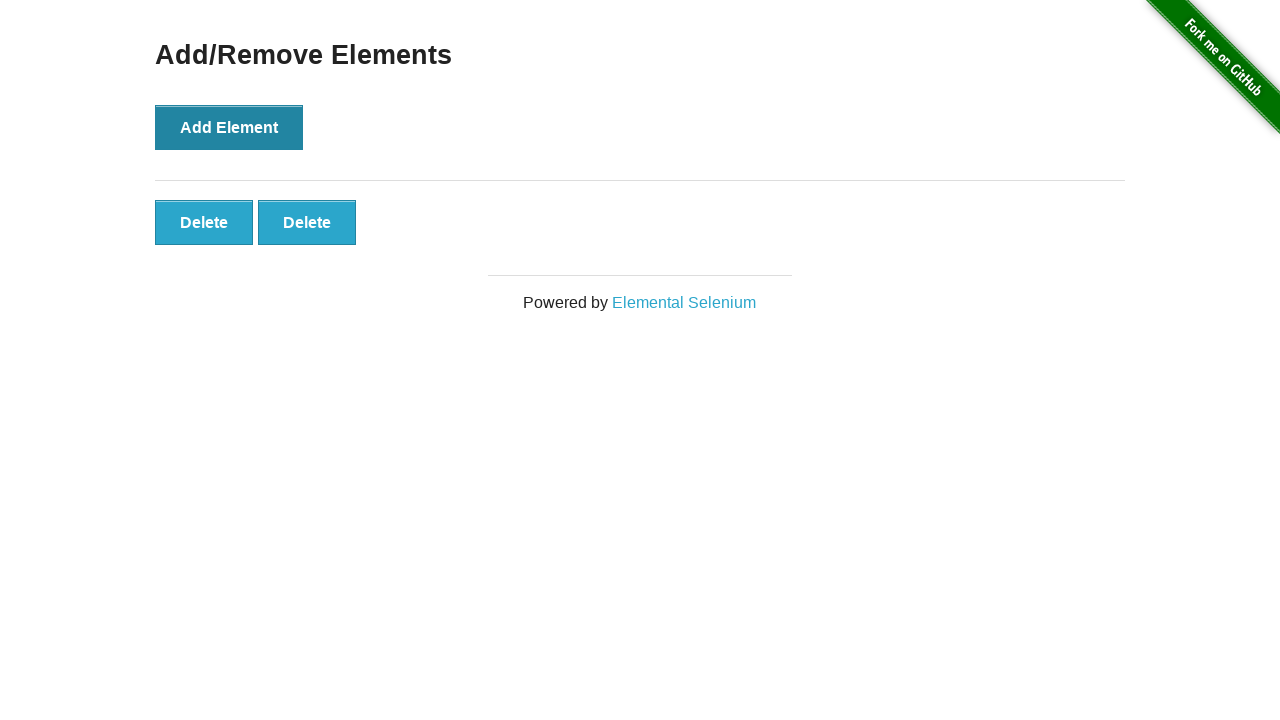

Clicked Add Element button (3rd time) at (229, 127) on button[onclick='addElement()']
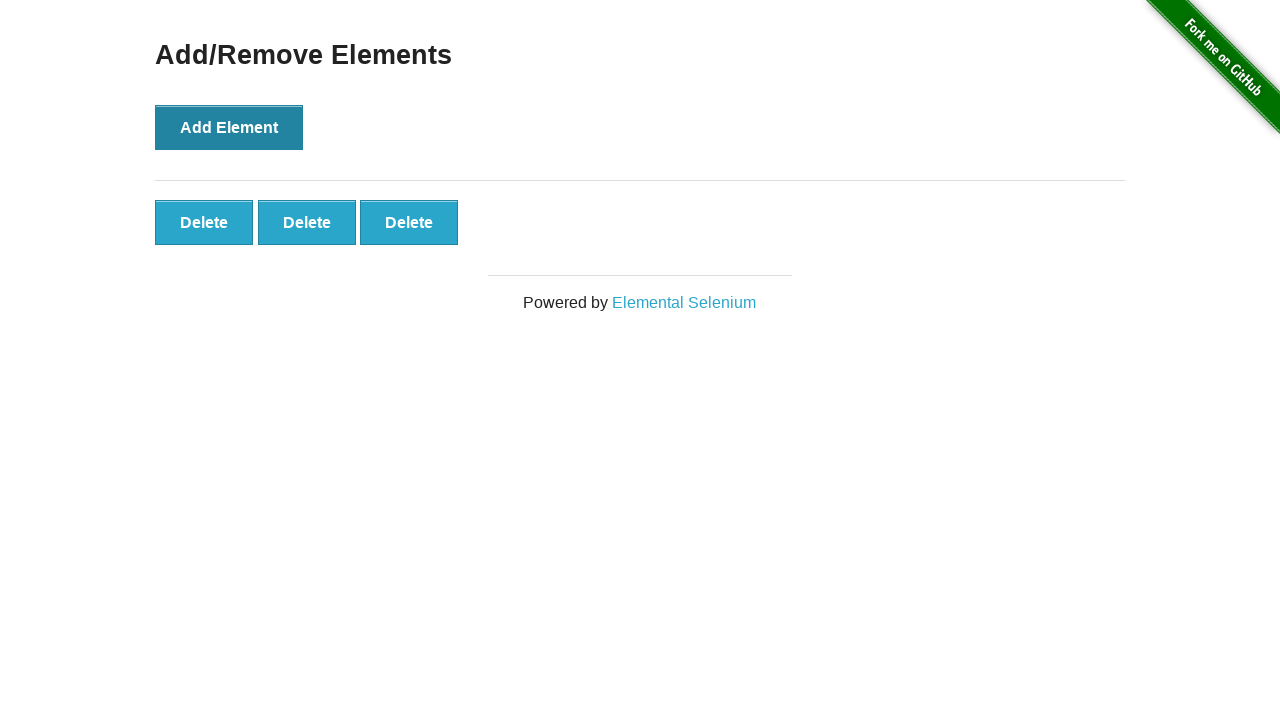

Verified three elements were added by waiting for the third button
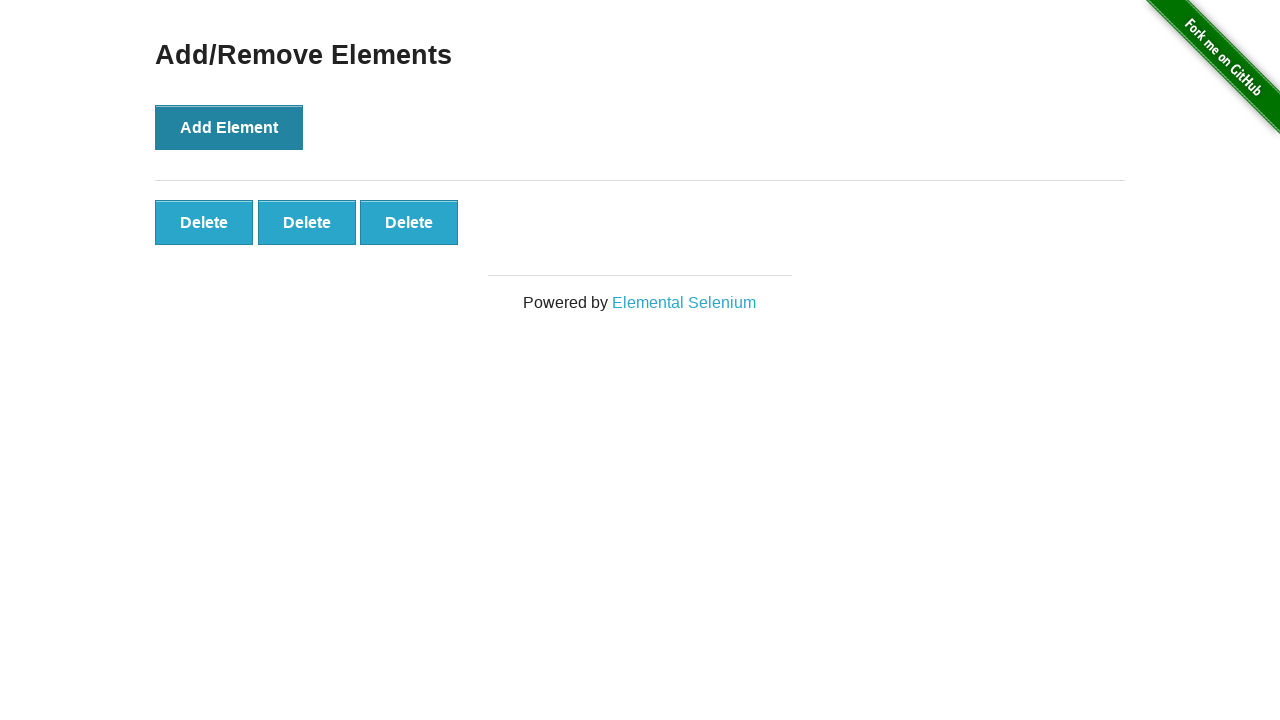

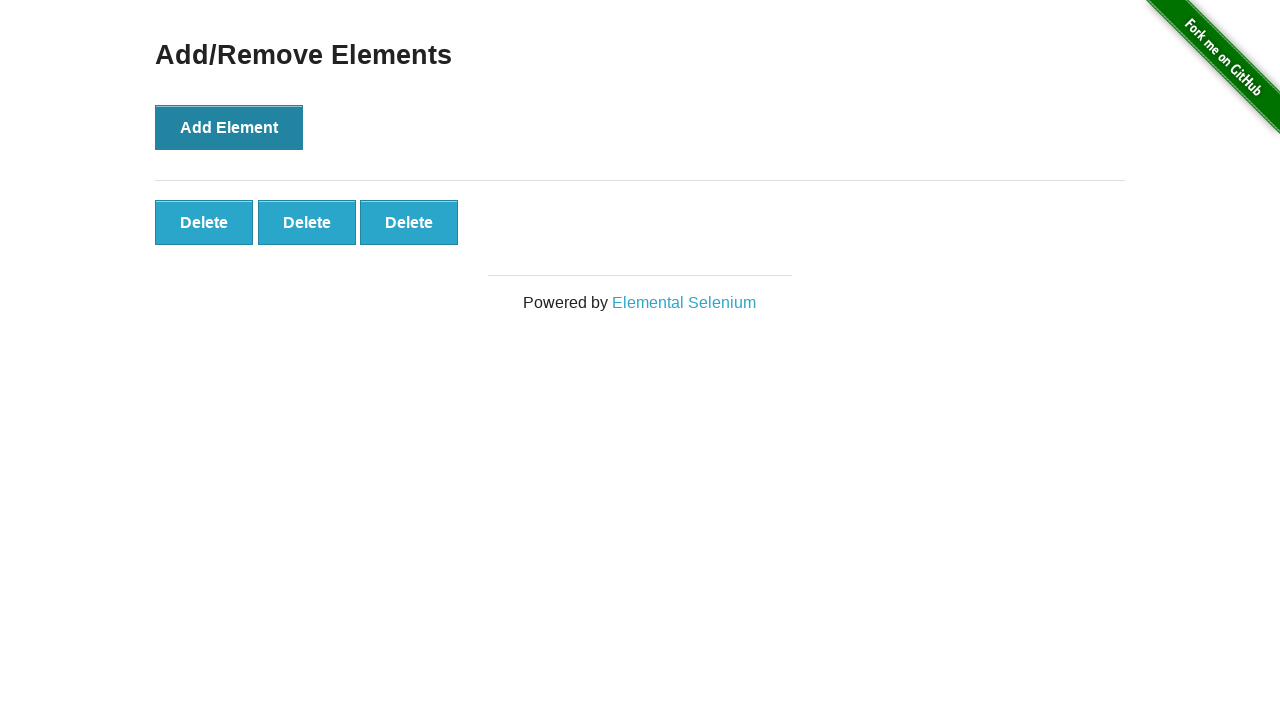